Tests the character length limit of the first name input field in the registration form

Starting URL: https://demoqa.com/webtables

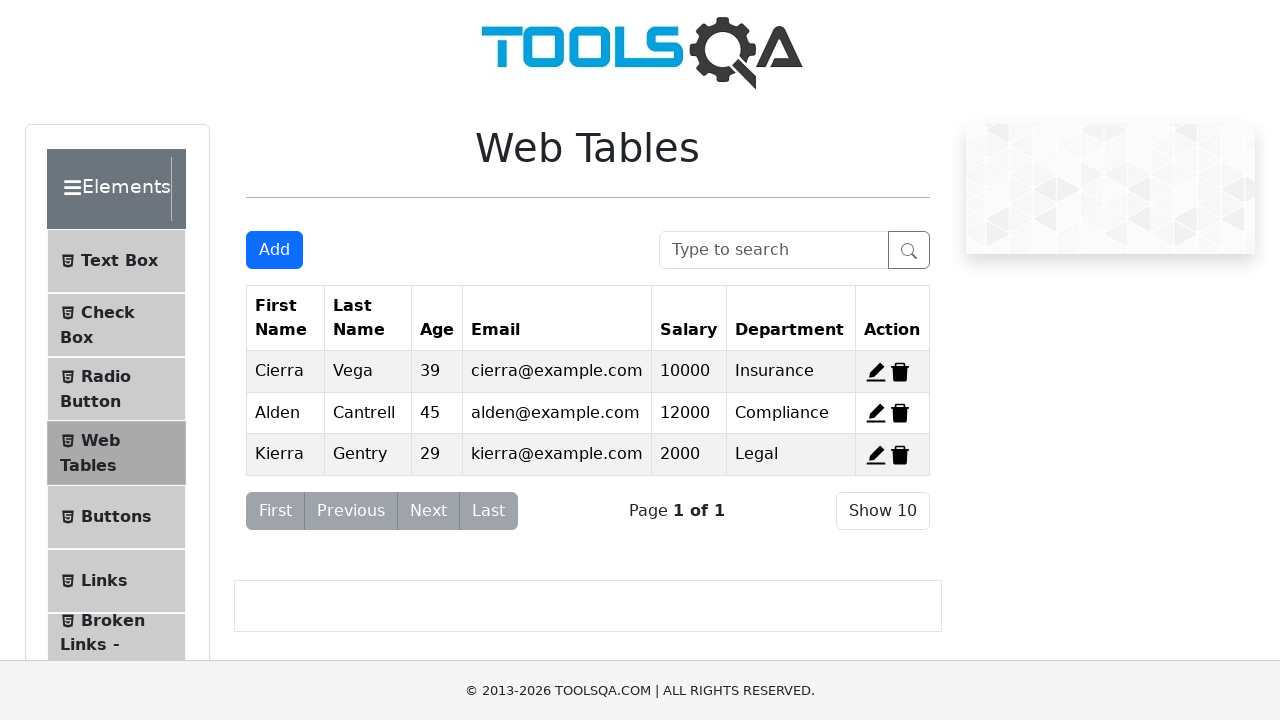

Clicked 'Add New Record' button to open registration modal at (274, 250) on #addNewRecordButton
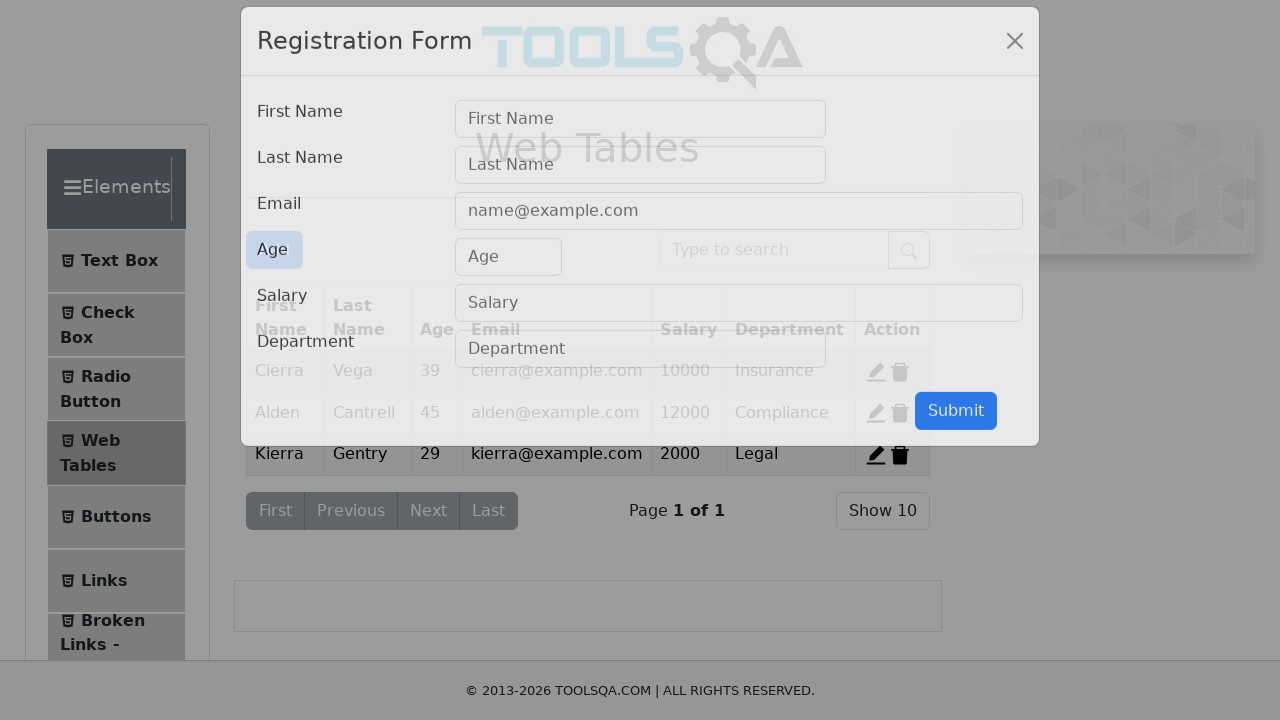

Registration modal loaded
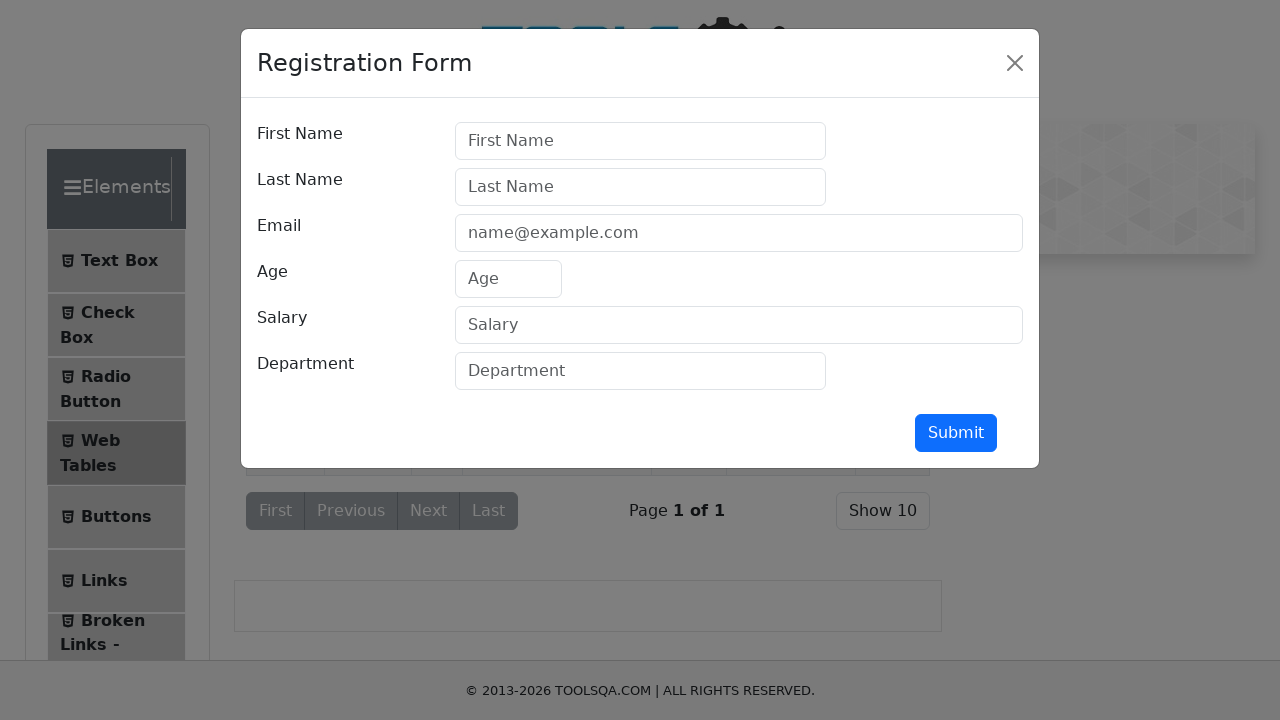

Filled first name field with 30-character test string to verify character limit on #firstName
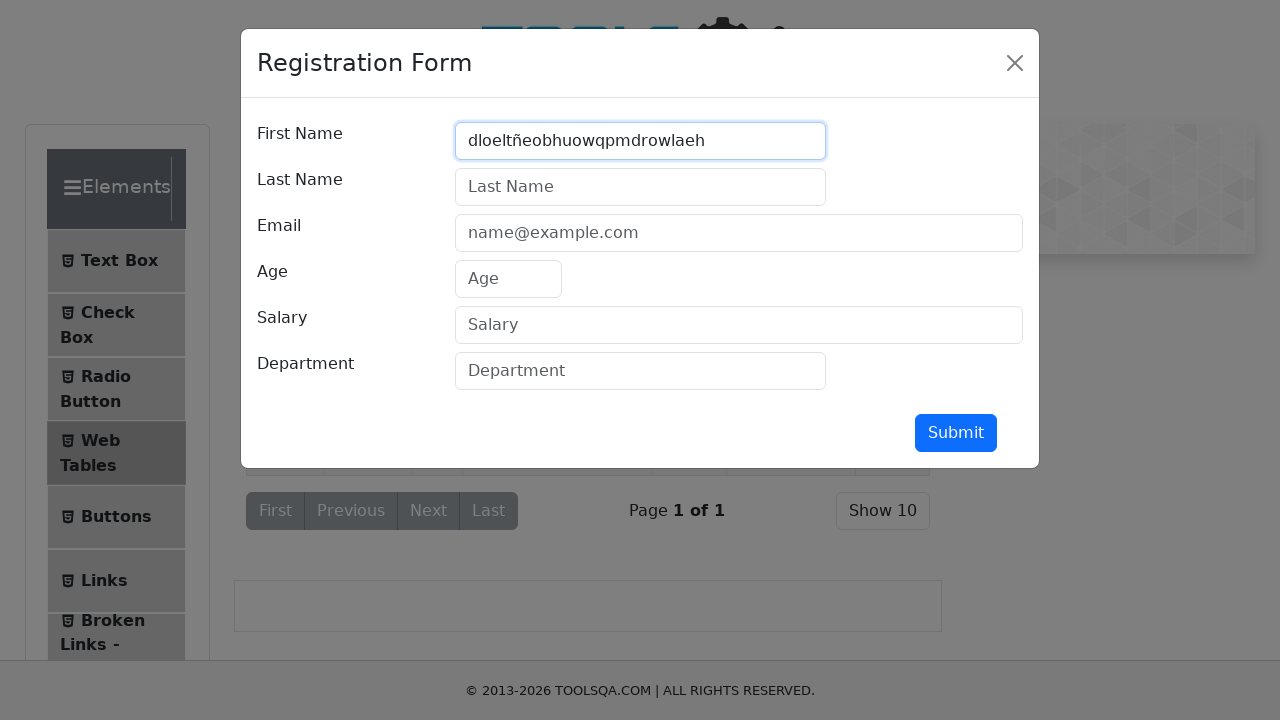

Retrieved first name input value to verify character length limit
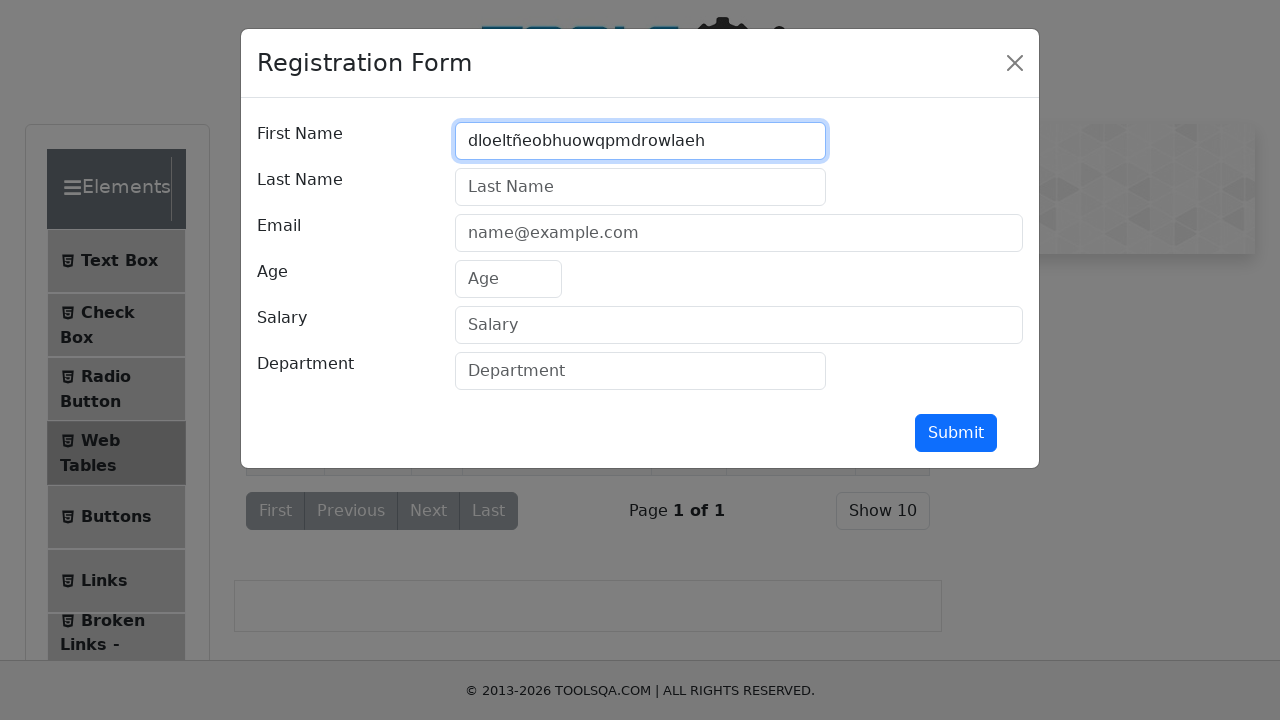

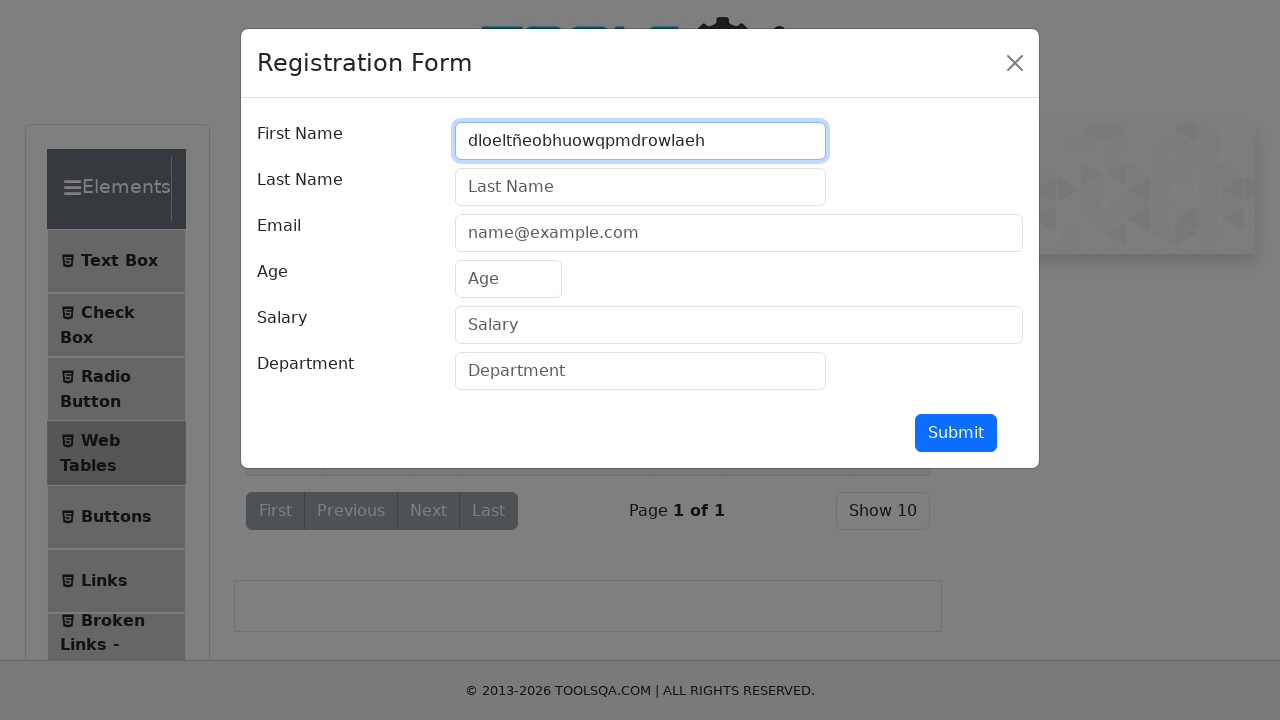